Tests navigation through various HTTP status code pages by clicking links for 200, 301, 404, and 500 status codes, then navigating back after each one, and finally clicking a detail page link

Starting URL: http://the-internet.herokuapp.com/redirector

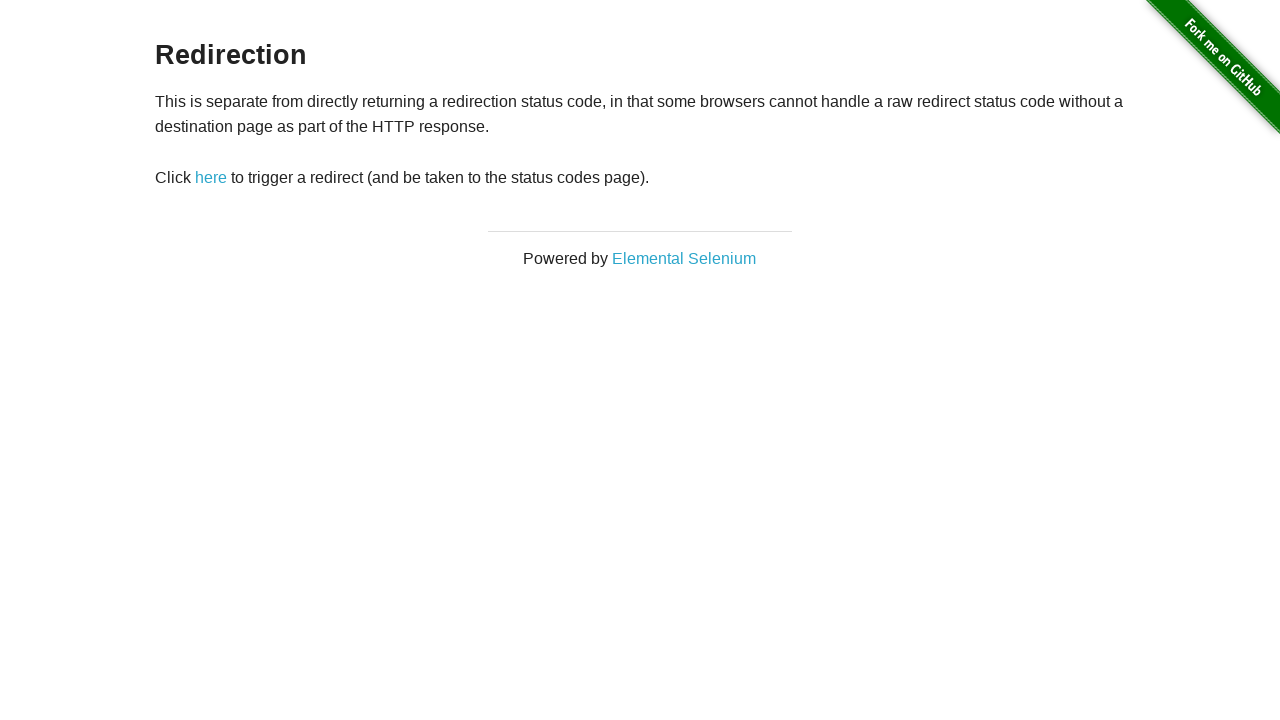

Clicked redirect link at (211, 178) on #redirect
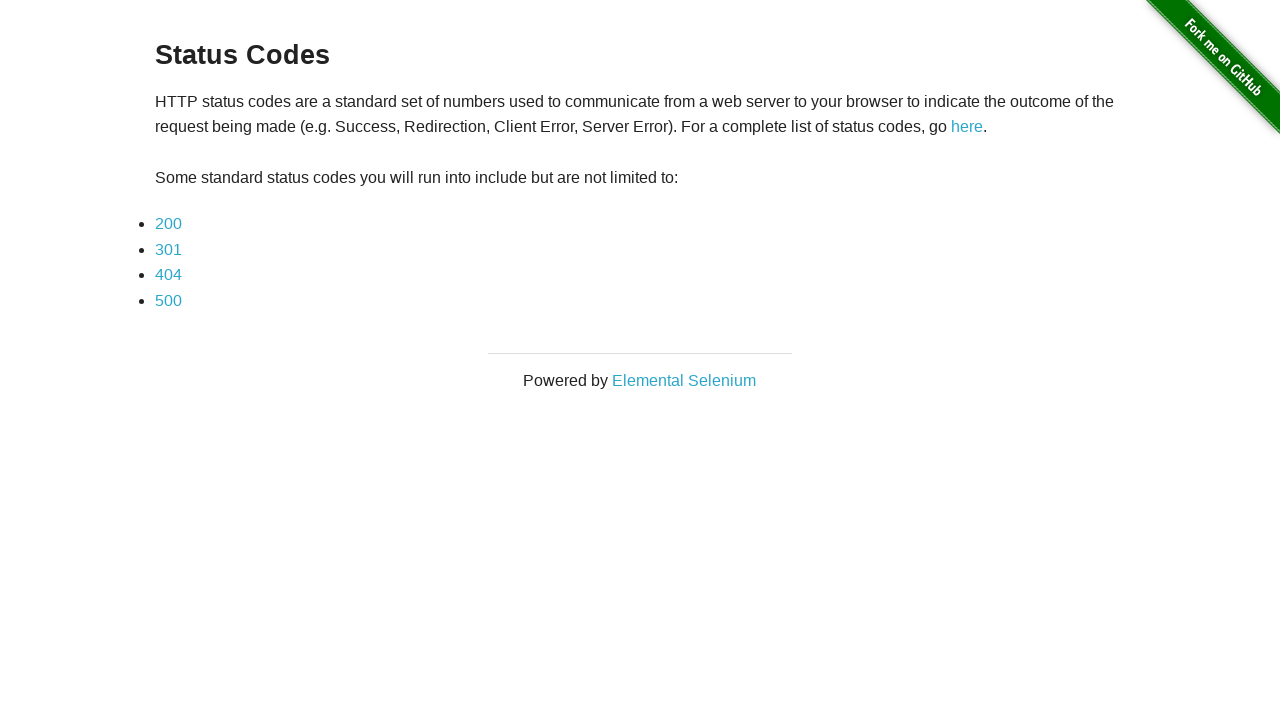

Clicked 200 status code link at (168, 224) on xpath=/html/body/div[2]/div/div/ul/li[1]/a
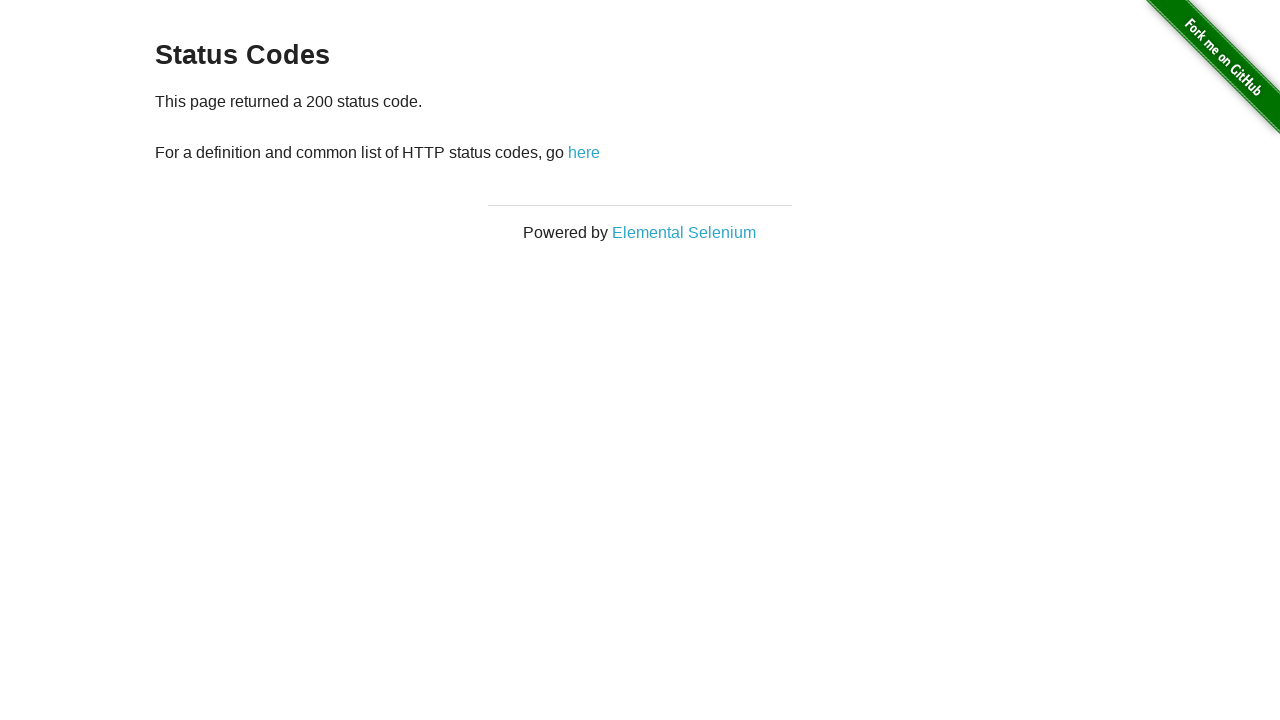

Navigated back from 200 status code page at (584, 152) on xpath=/html/body/div[2]/div/div/p/a
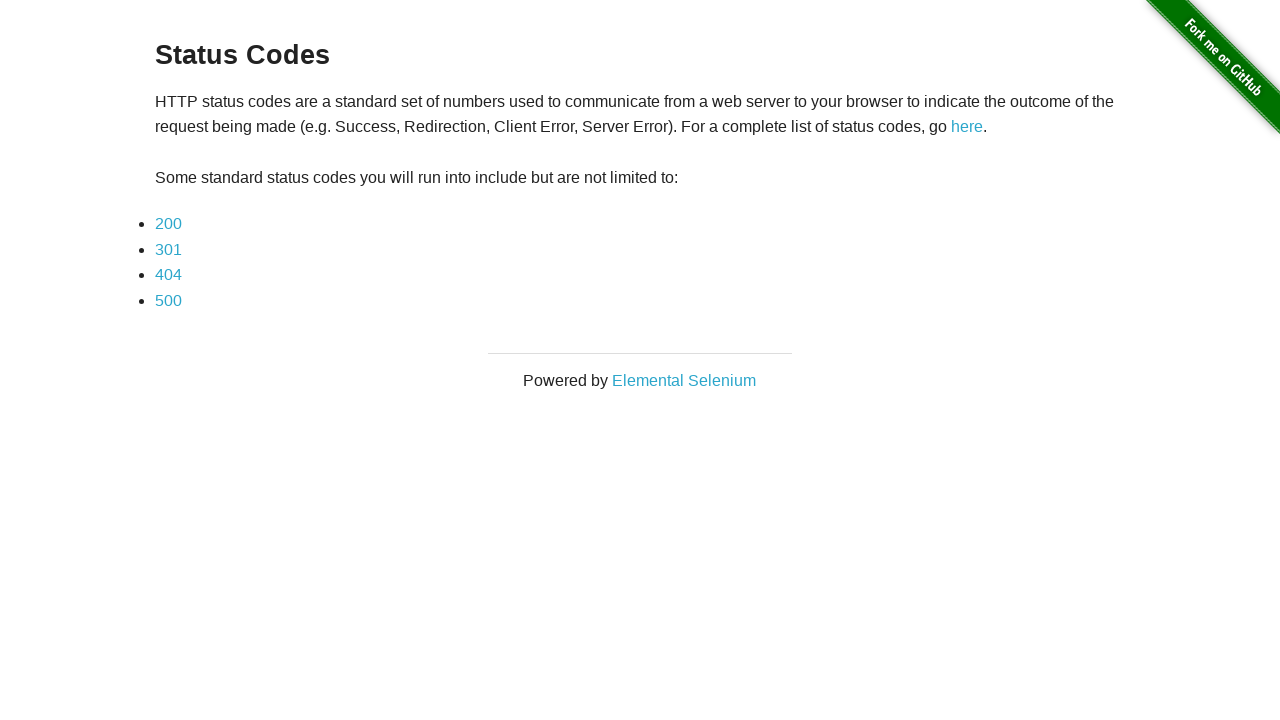

Clicked 301 status code link at (168, 249) on xpath=/html/body/div[2]/div/div/ul/li[2]/a
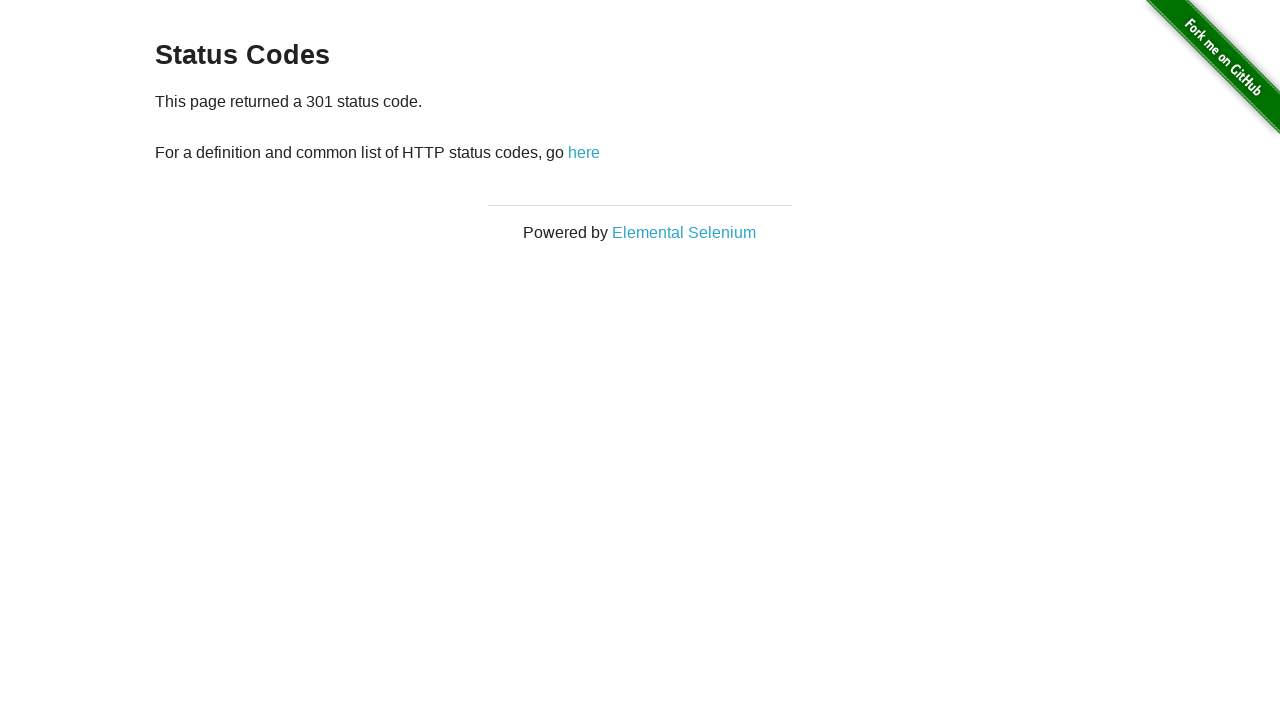

Navigated back from 301 status code page at (584, 152) on xpath=/html/body/div[2]/div/div/p/a
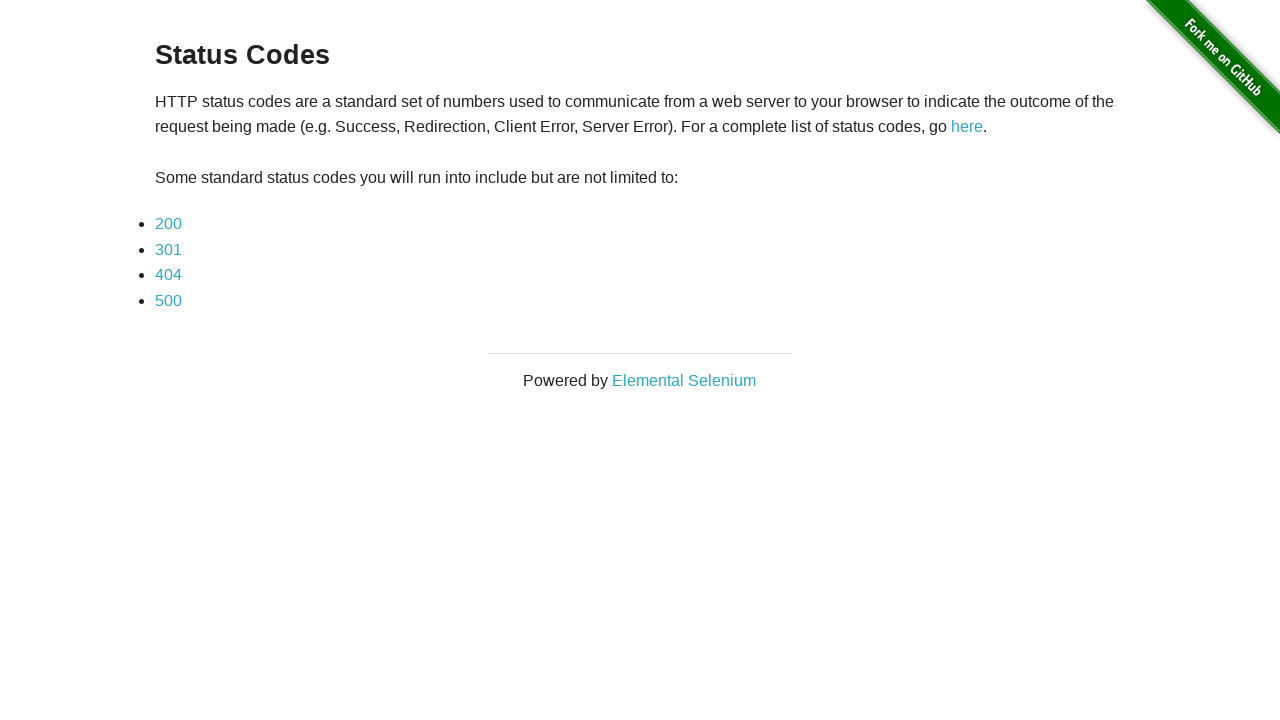

Clicked 404 status code link at (168, 275) on xpath=/html/body/div[2]/div/div/ul/li[3]/a
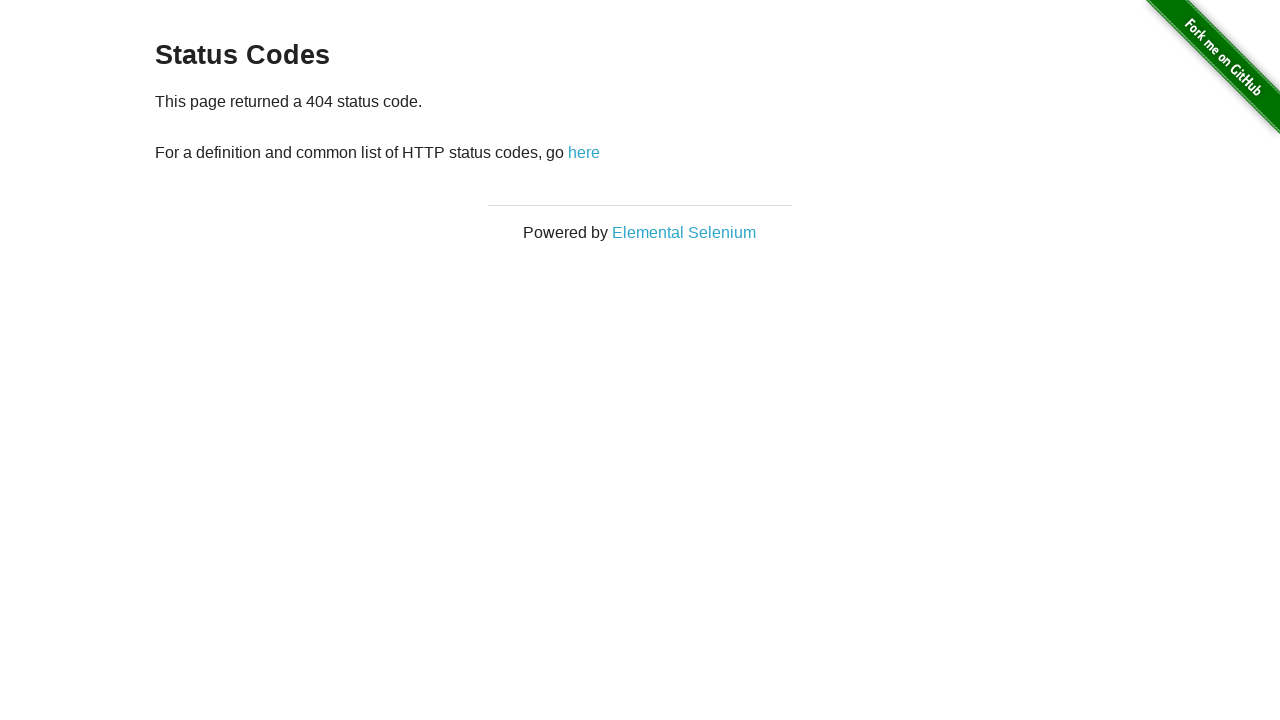

Navigated back from 404 status code page at (584, 152) on xpath=/html/body/div[2]/div/div/p/a
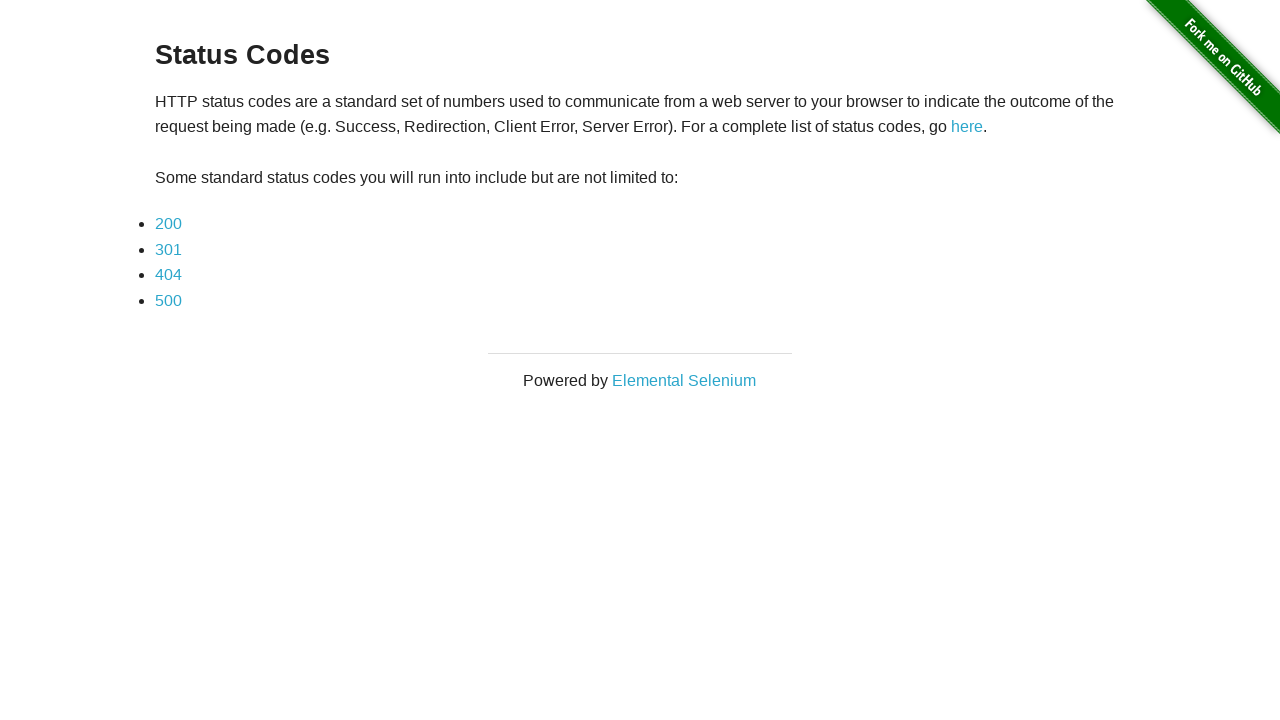

Clicked 500 status code link at (168, 300) on xpath=/html/body/div[2]/div/div/ul/li[4]/a
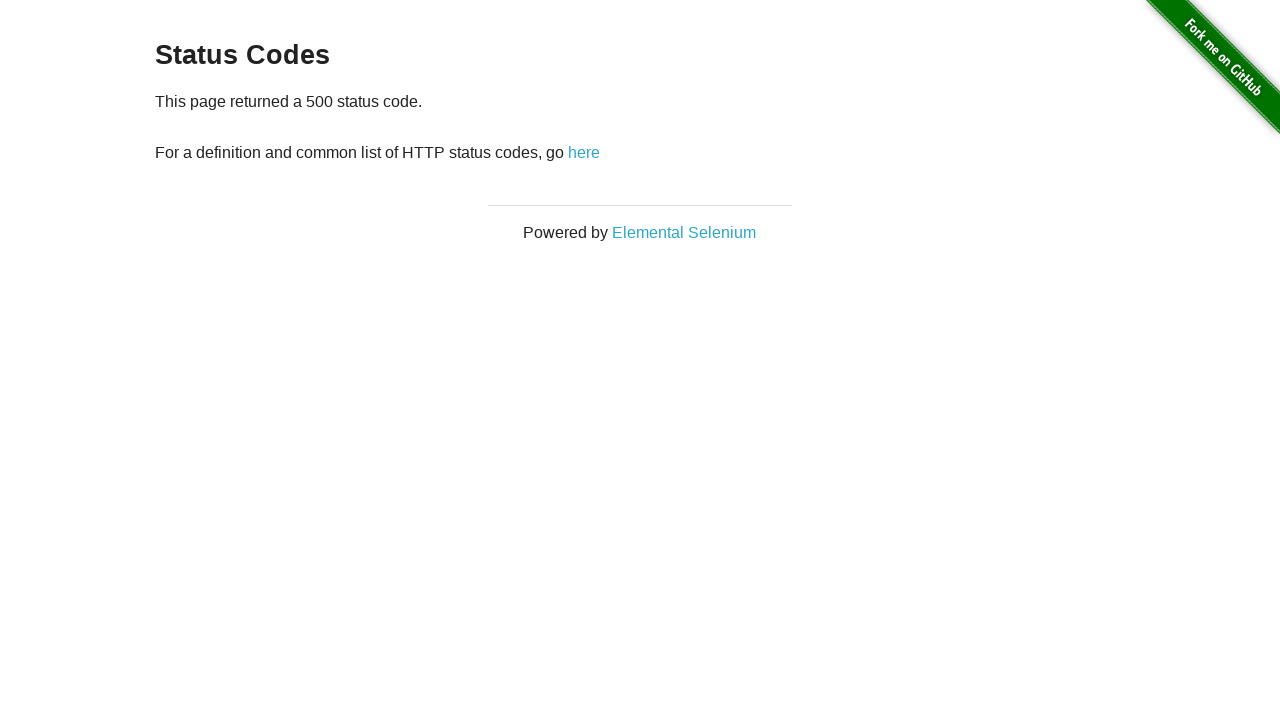

Navigated back from 500 status code page at (584, 152) on xpath=/html/body/div[2]/div/div/p/a
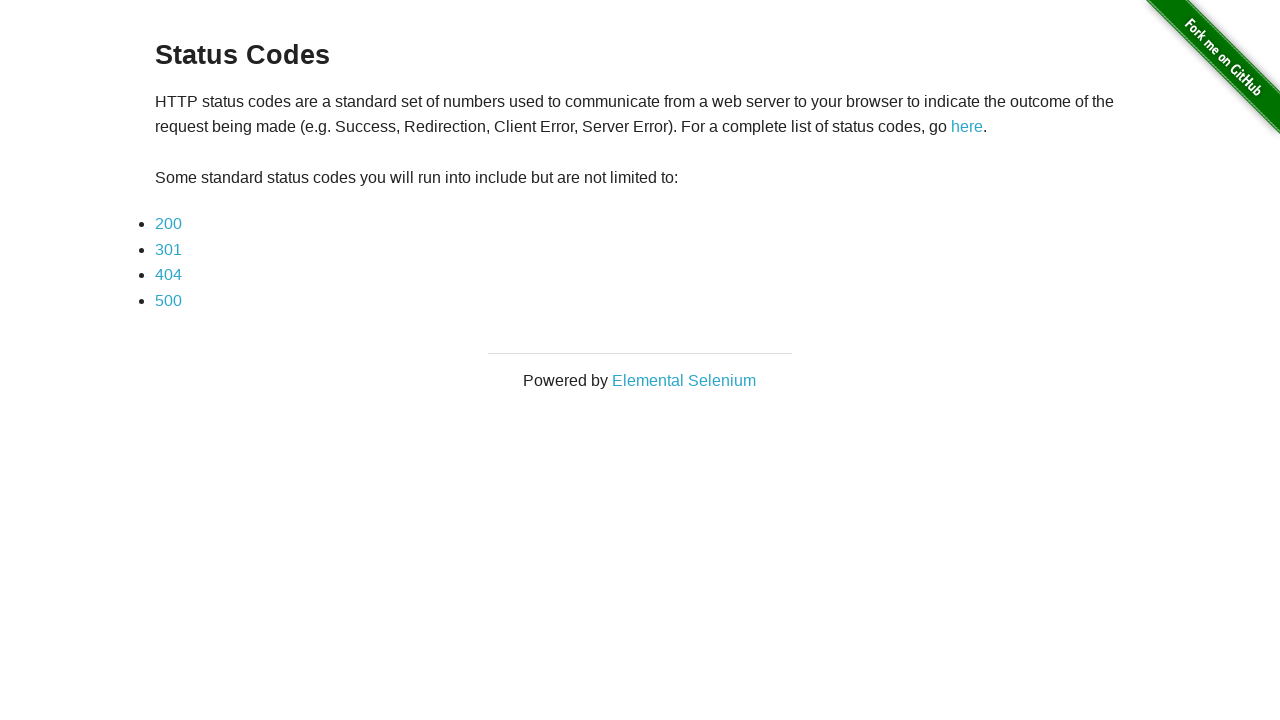

Clicked detail page link at (967, 127) on xpath=/html/body/div[2]/div/div/p[1]/a
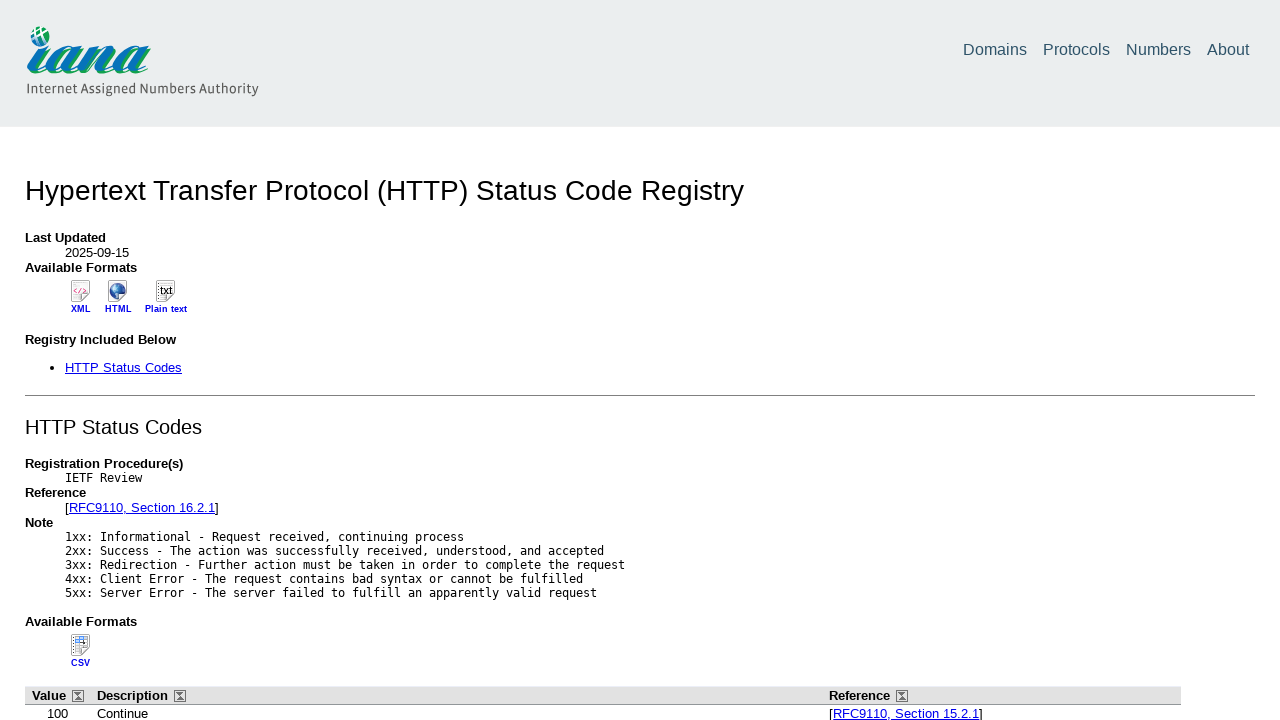

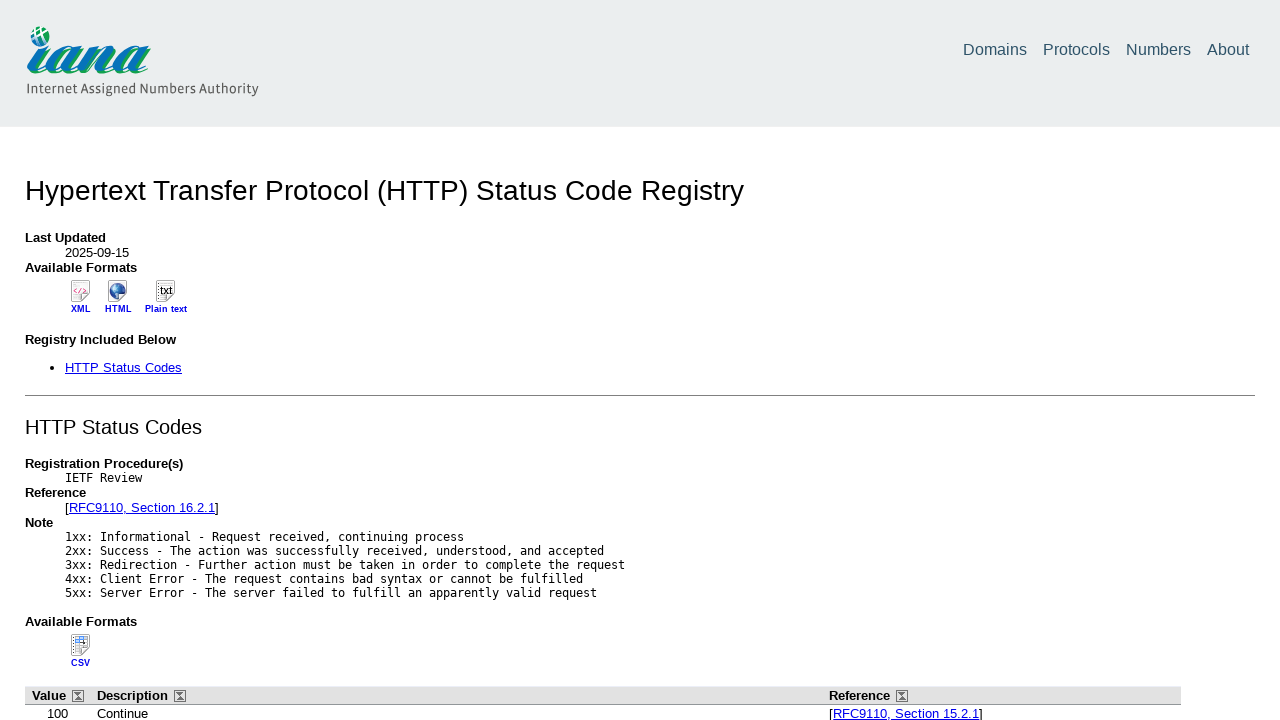